Tests the Contact Us form in the footer by clicking the link, filling out the form with name, email, and message, and submitting it

Starting URL: https://crio-qkart-frontend-qa.vercel.app/

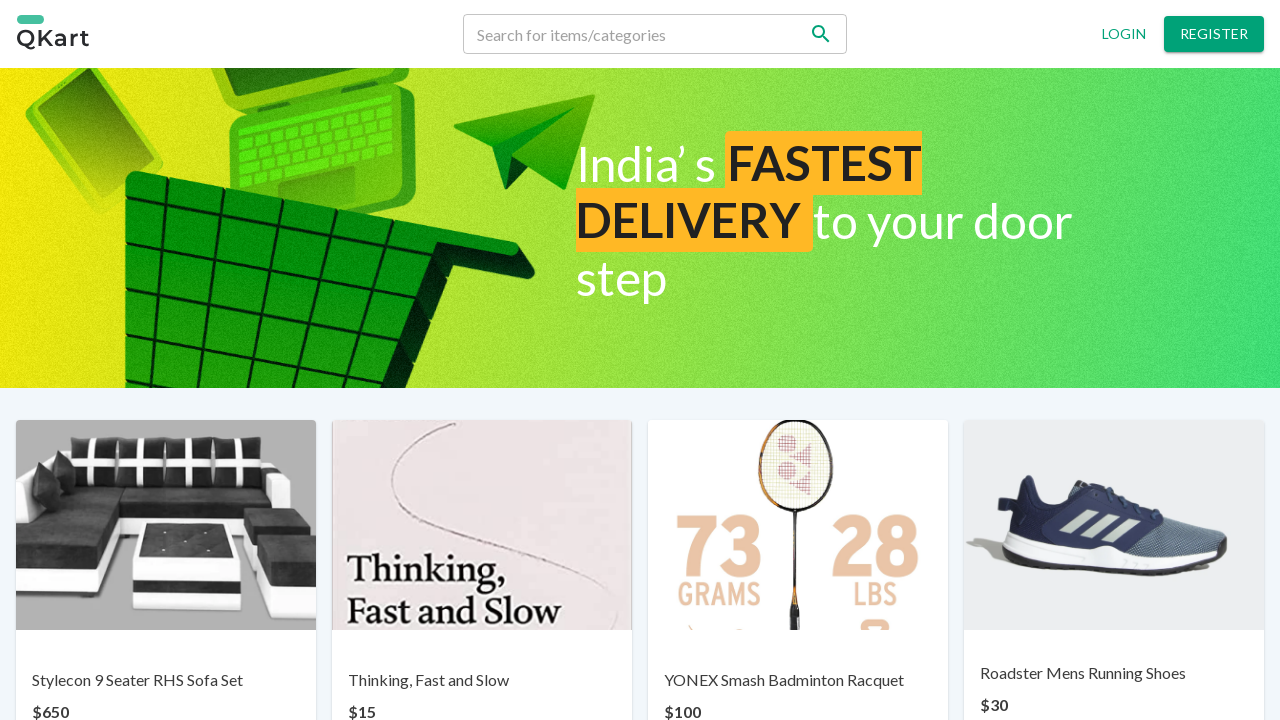

Page loaded successfully (networkidle state reached)
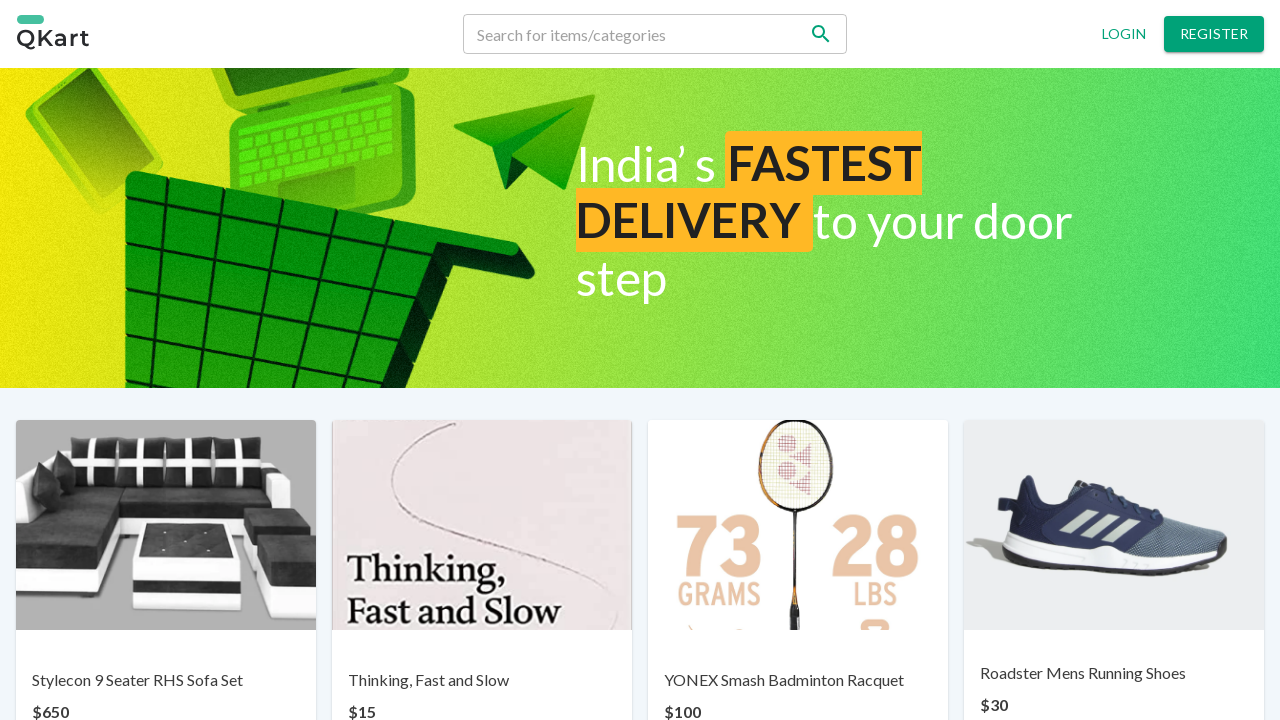

Clicked on 'Contact us' link in footer at (670, 667) on text=Contact us
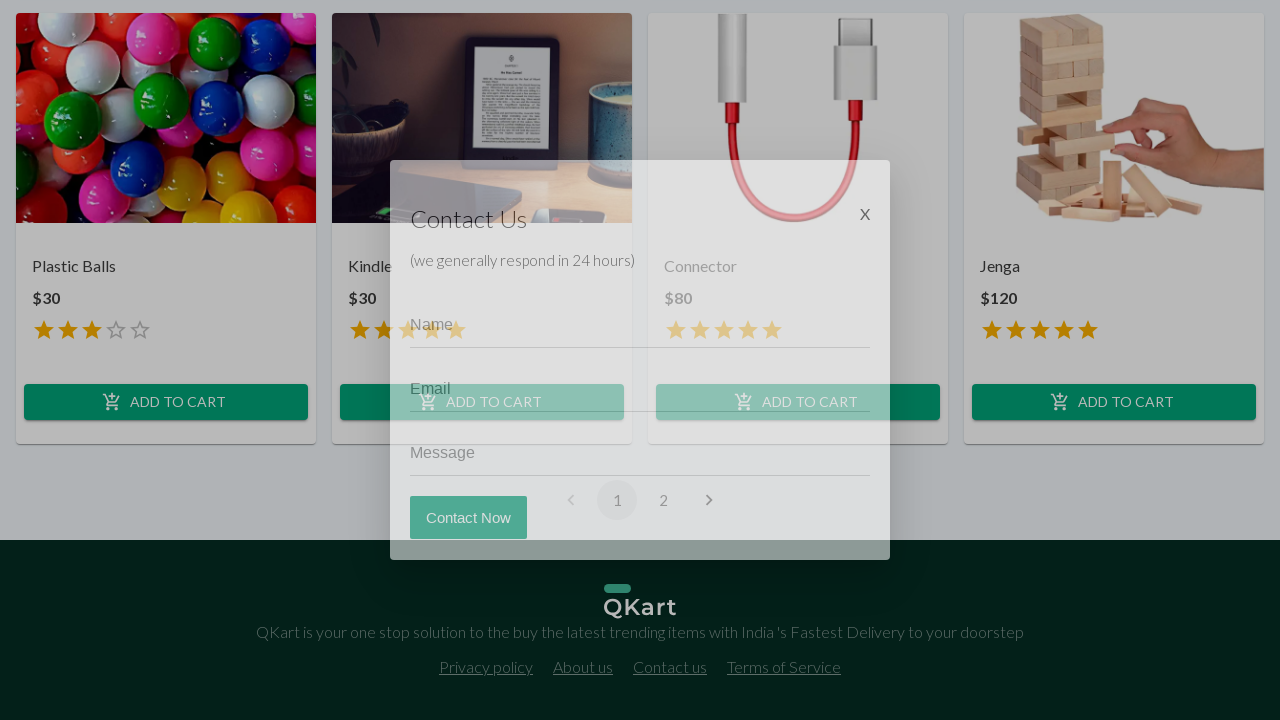

Contact form dialog appeared
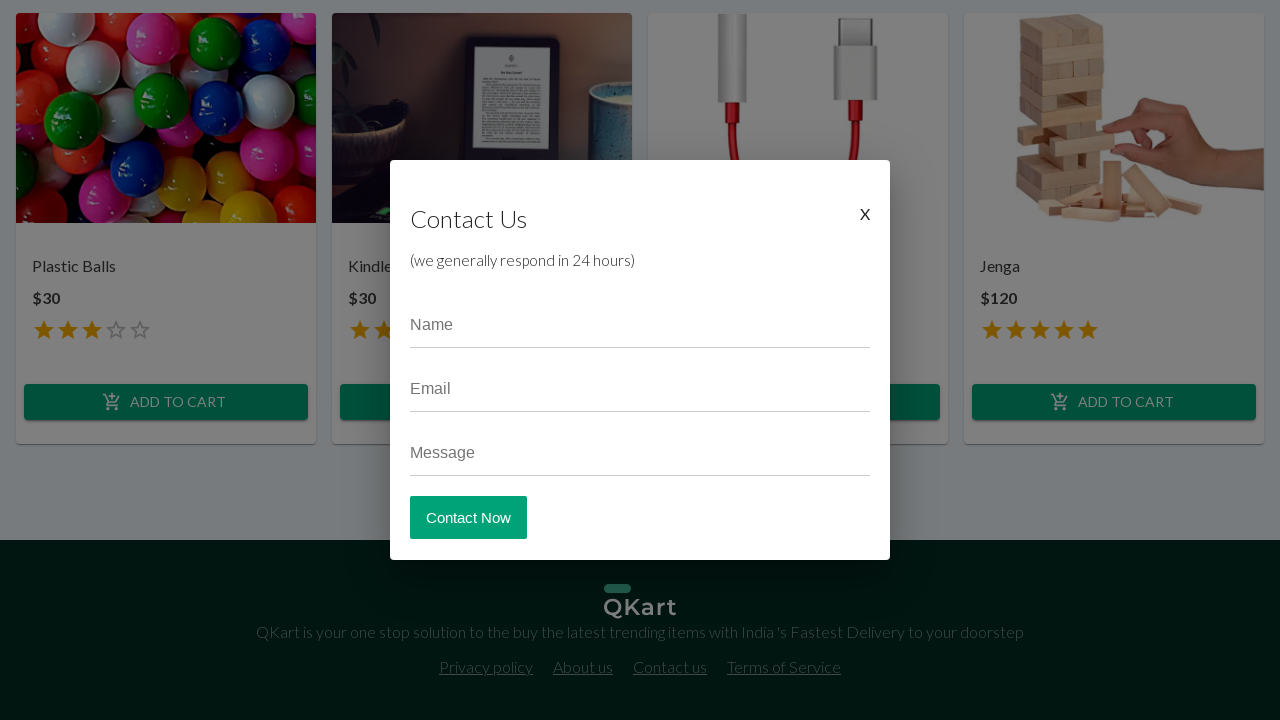

Filled 'Name' field with 'John Smith' on input[placeholder='Name']
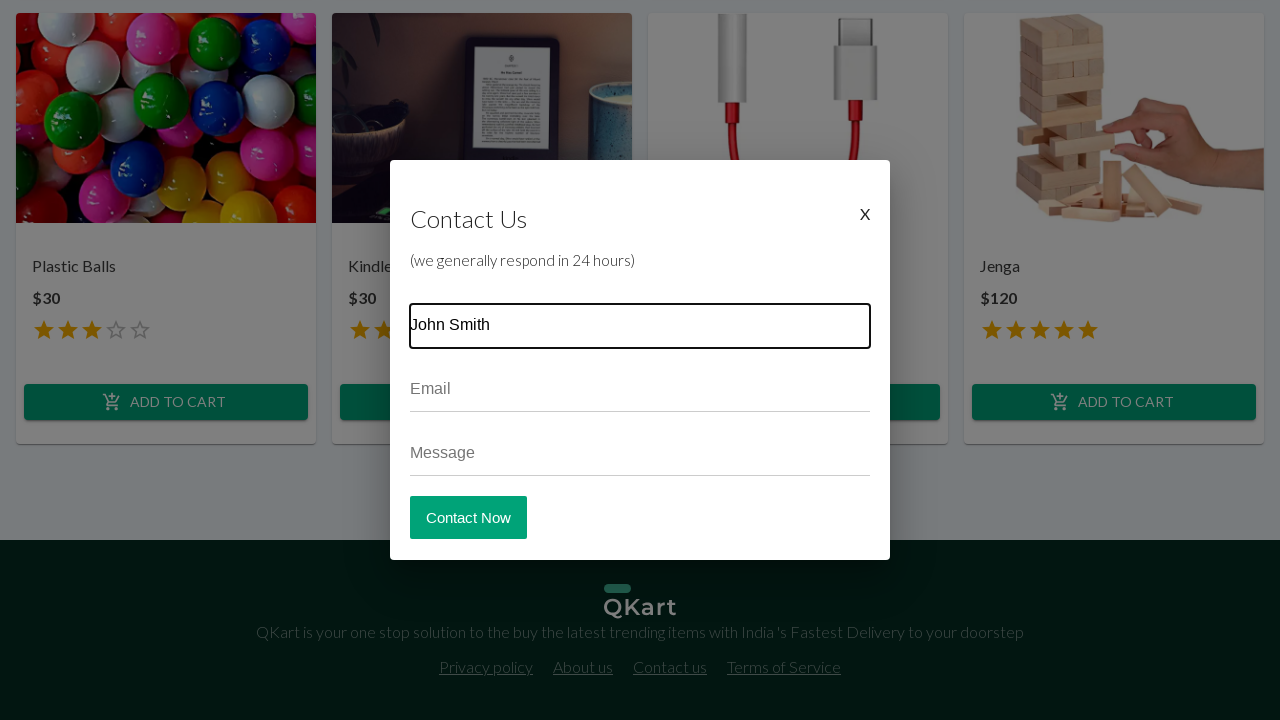

Filled 'Email' field with 'johnsmith@example.com' on input[placeholder='Email']
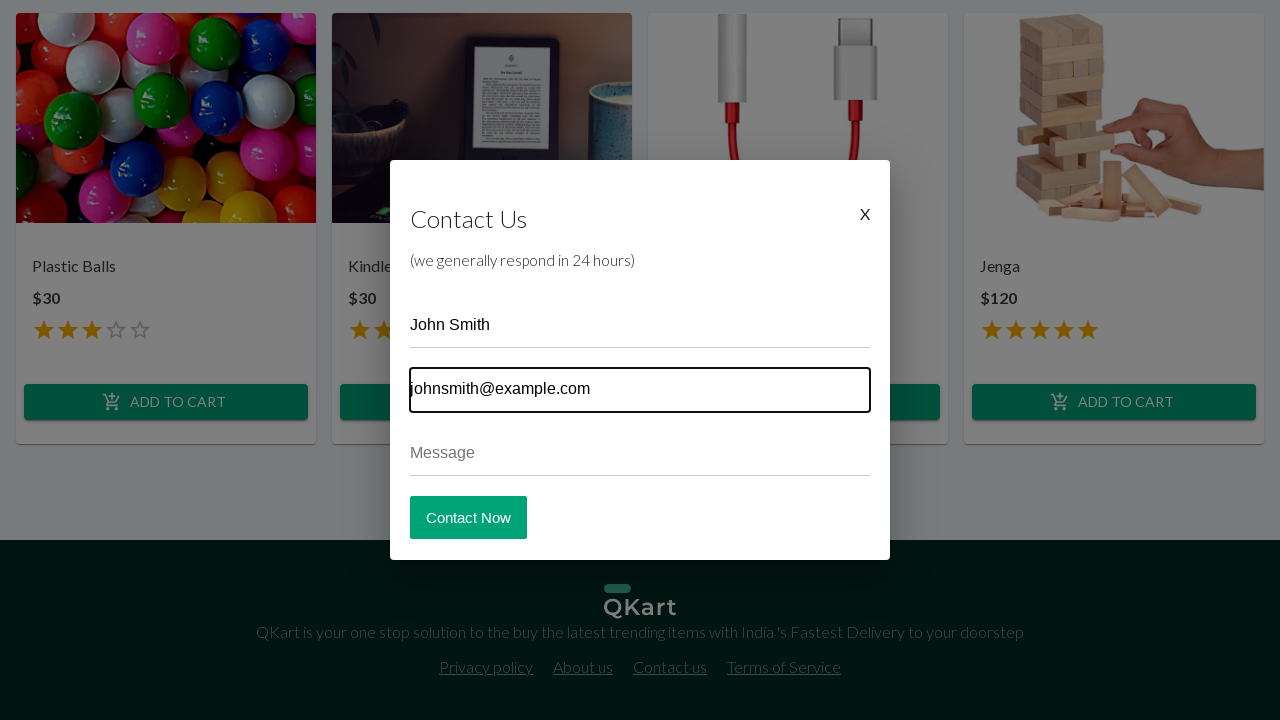

Filled 'Message' field with test inquiry text on input[placeholder='Message']
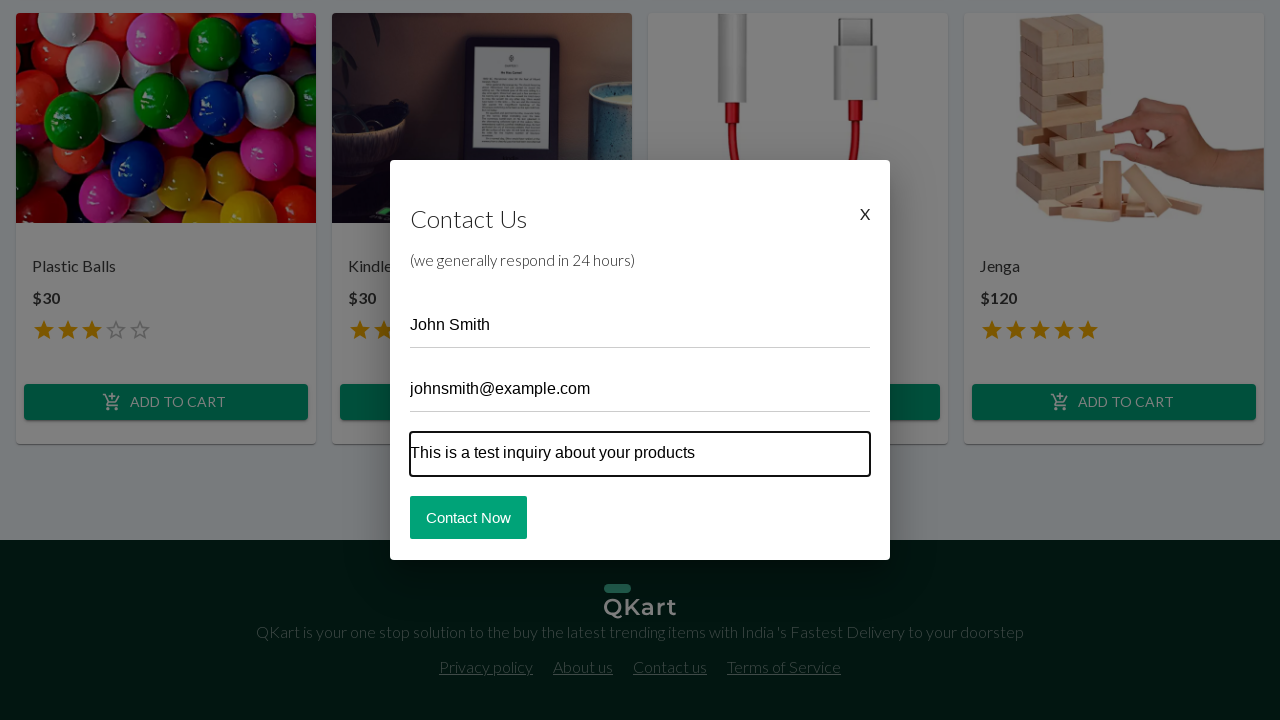

Clicked 'Contact Now' button to submit the form at (468, 517) on button:has-text('Contact Now')
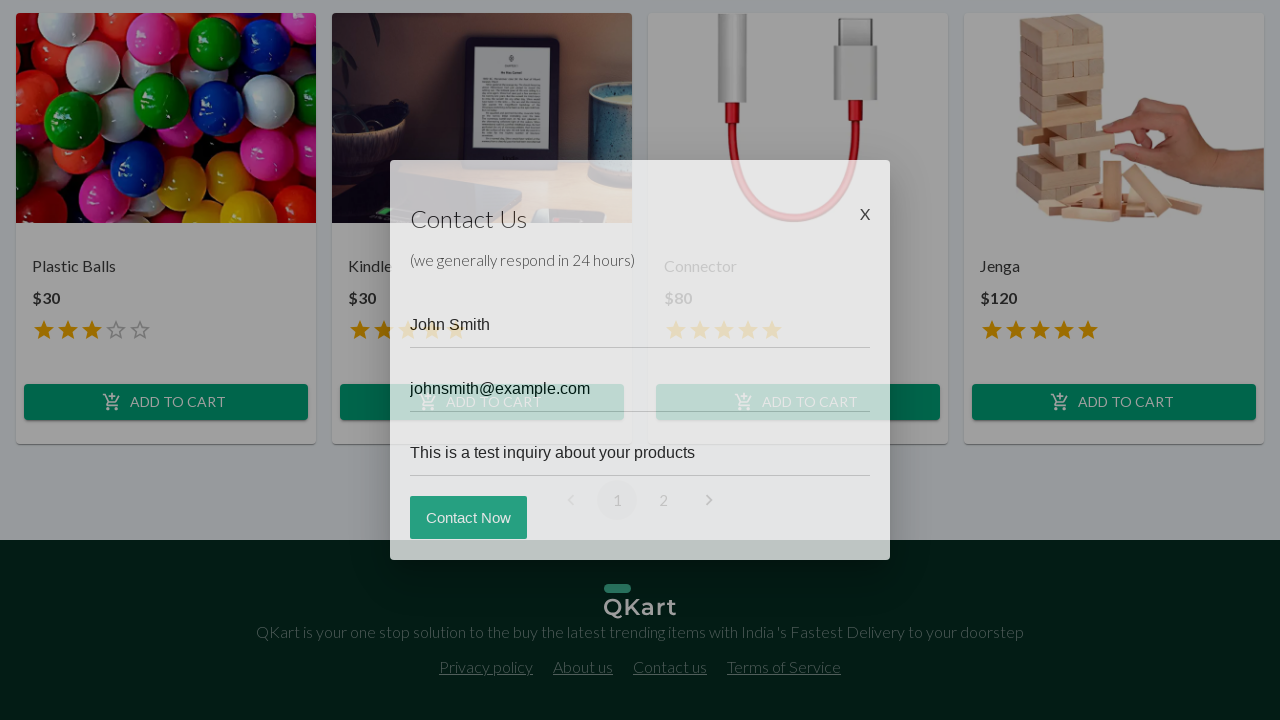

Contact form dialog closed successfully
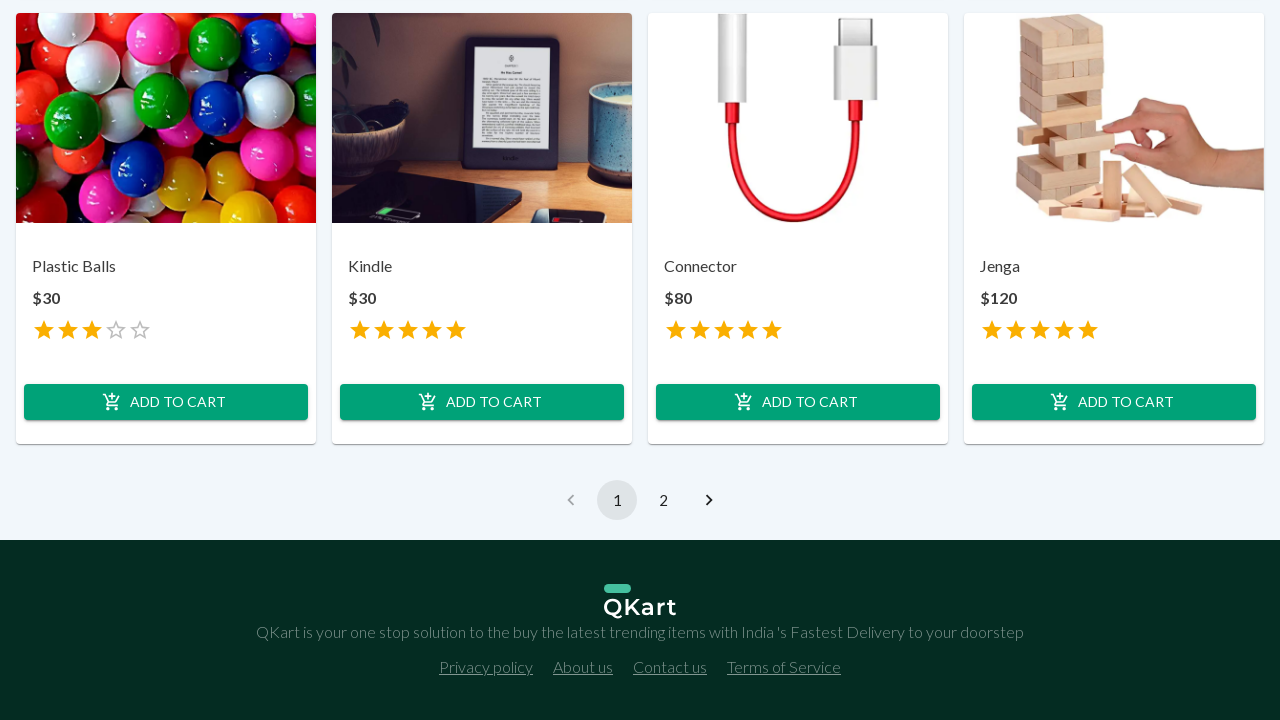

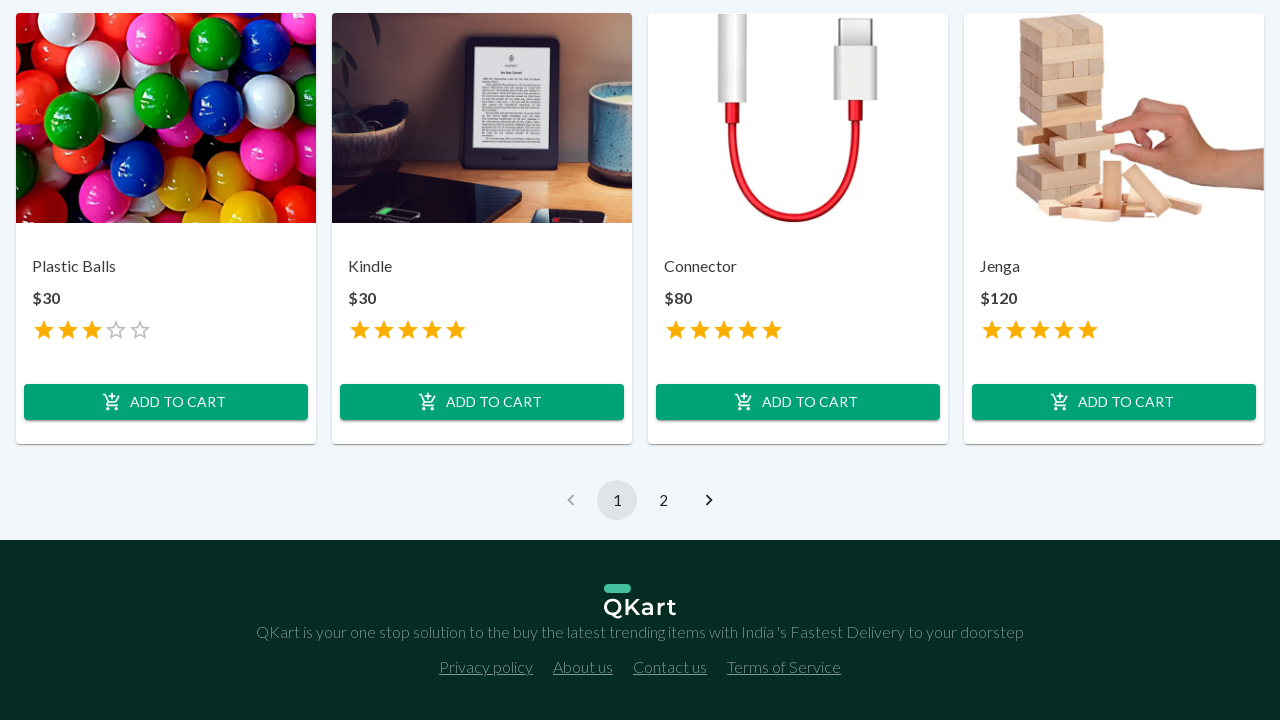